Tests right-click context menu functionality and handles alert dialog

Starting URL: http://swisnl.github.io/jQuery-contextMenu/demo.html

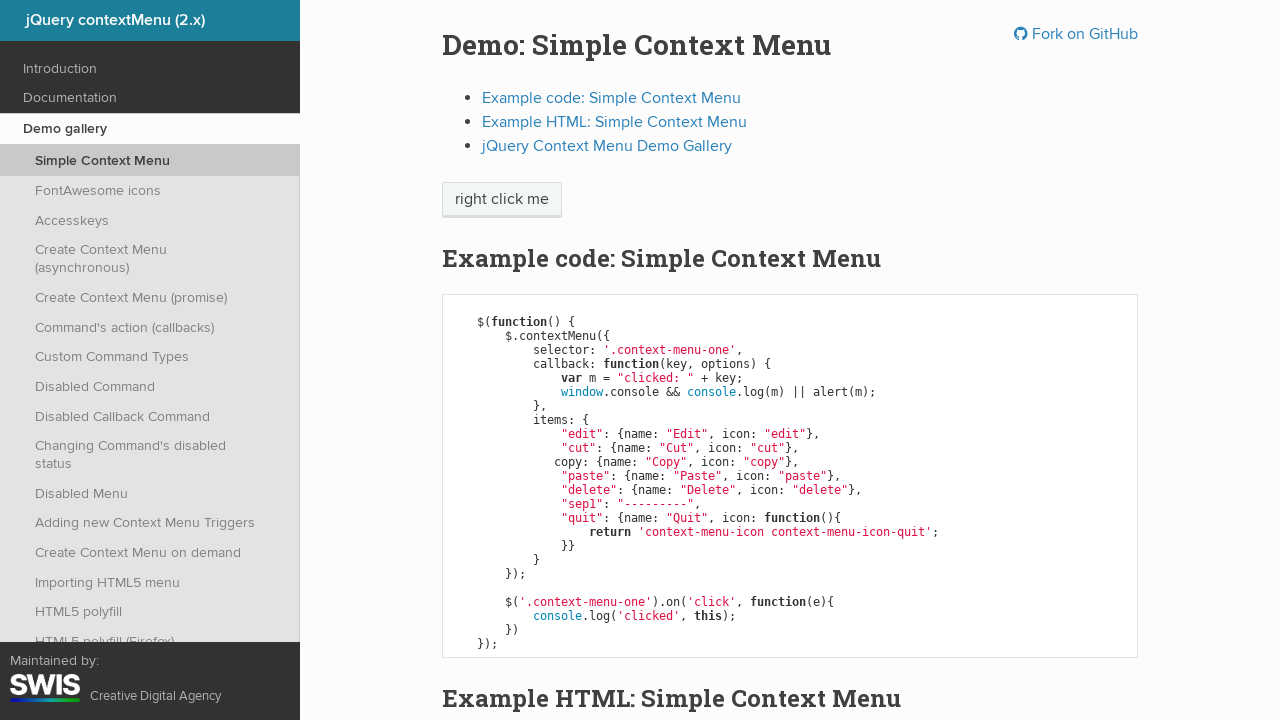

Right-clicked on the context menu button at (502, 200) on .context-menu-one.btn
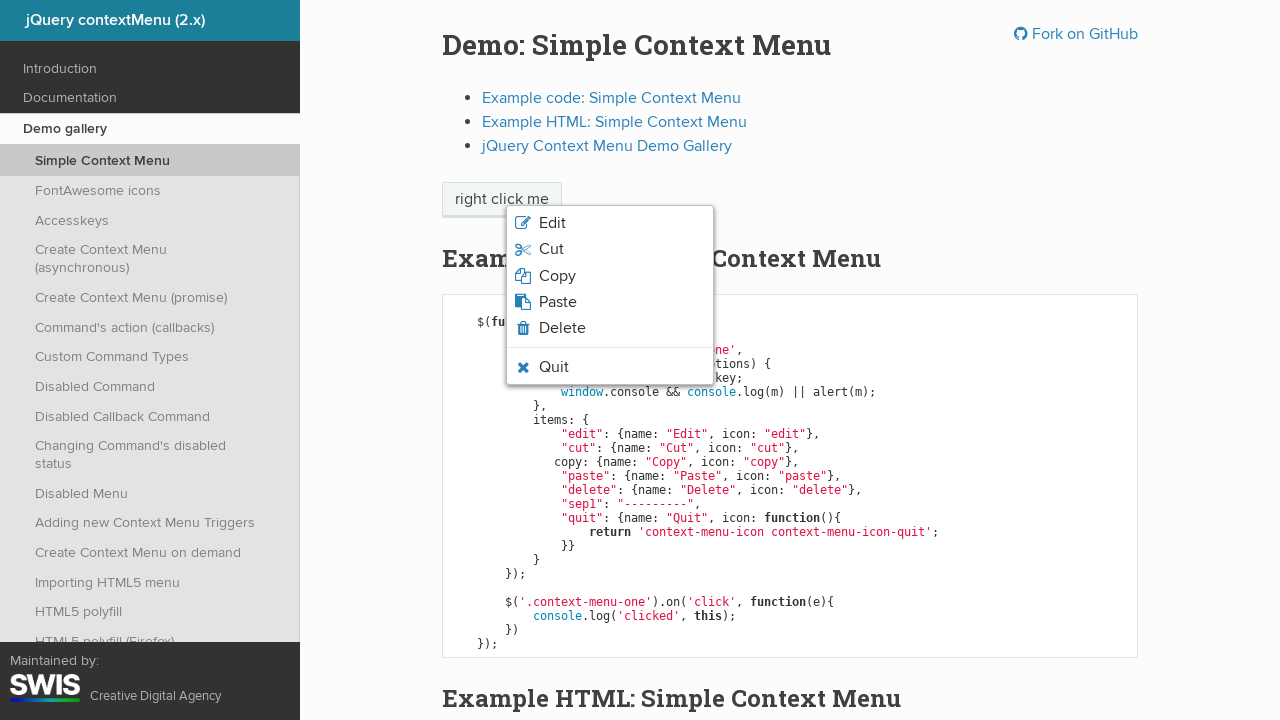

Waited for context menu to appear
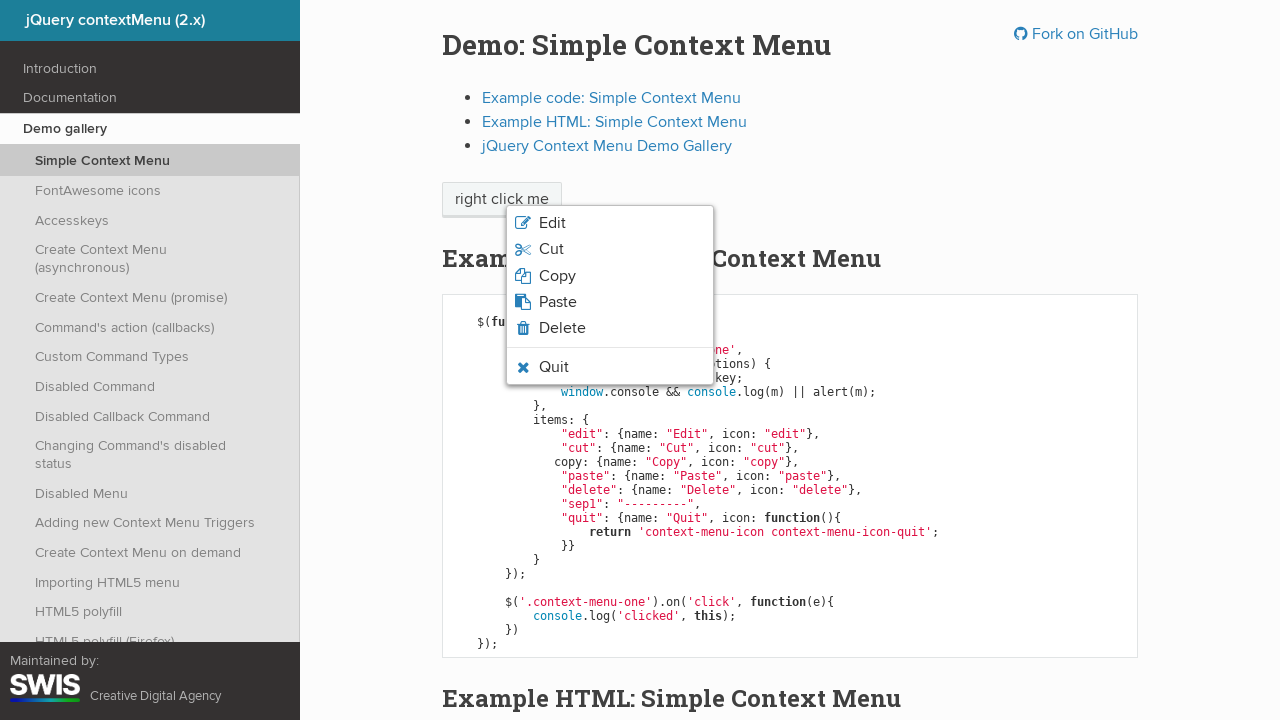

Clicked on Edit option in context menu at (610, 223) on .context-menu-list li:nth-of-type(1)
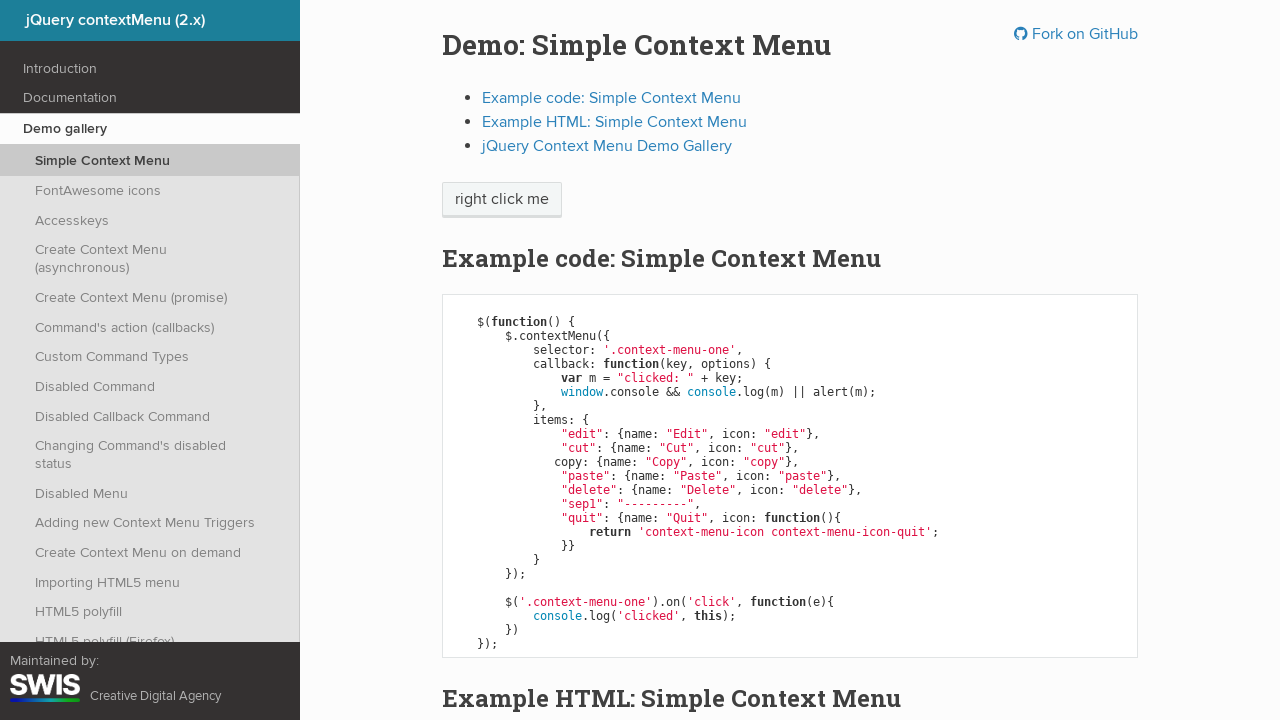

Set up alert dialog handler to accept dialogs
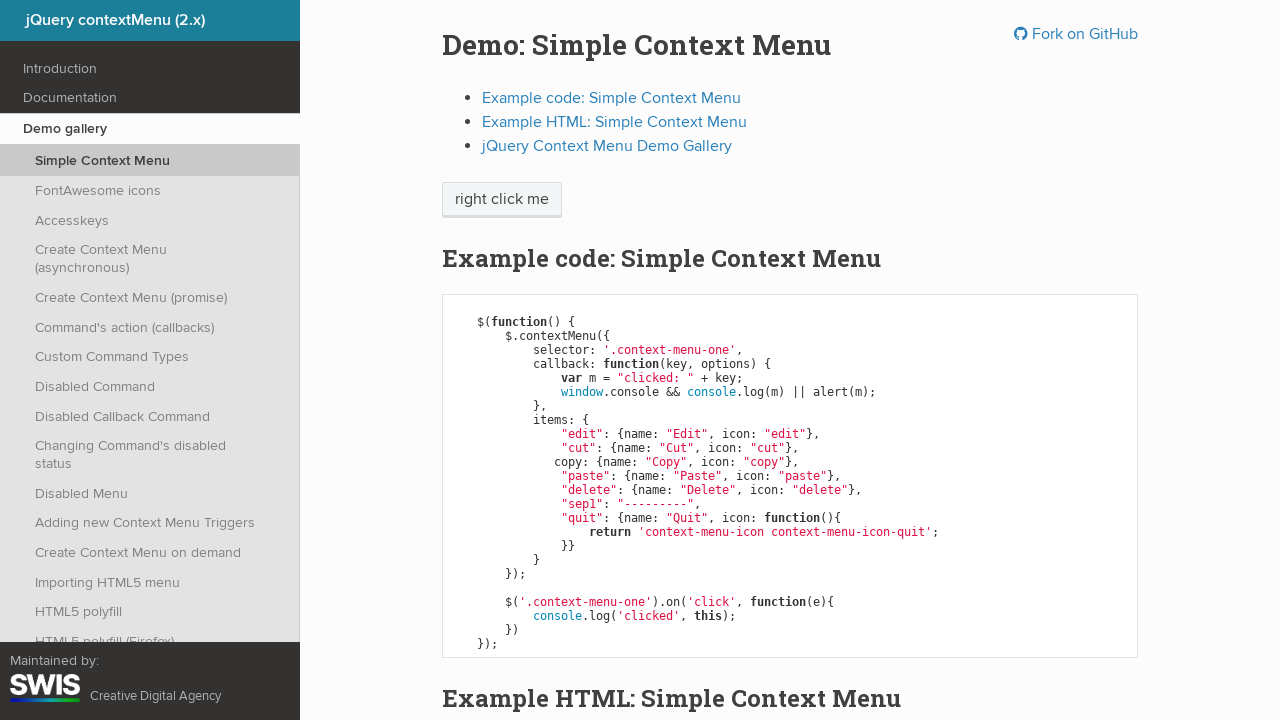

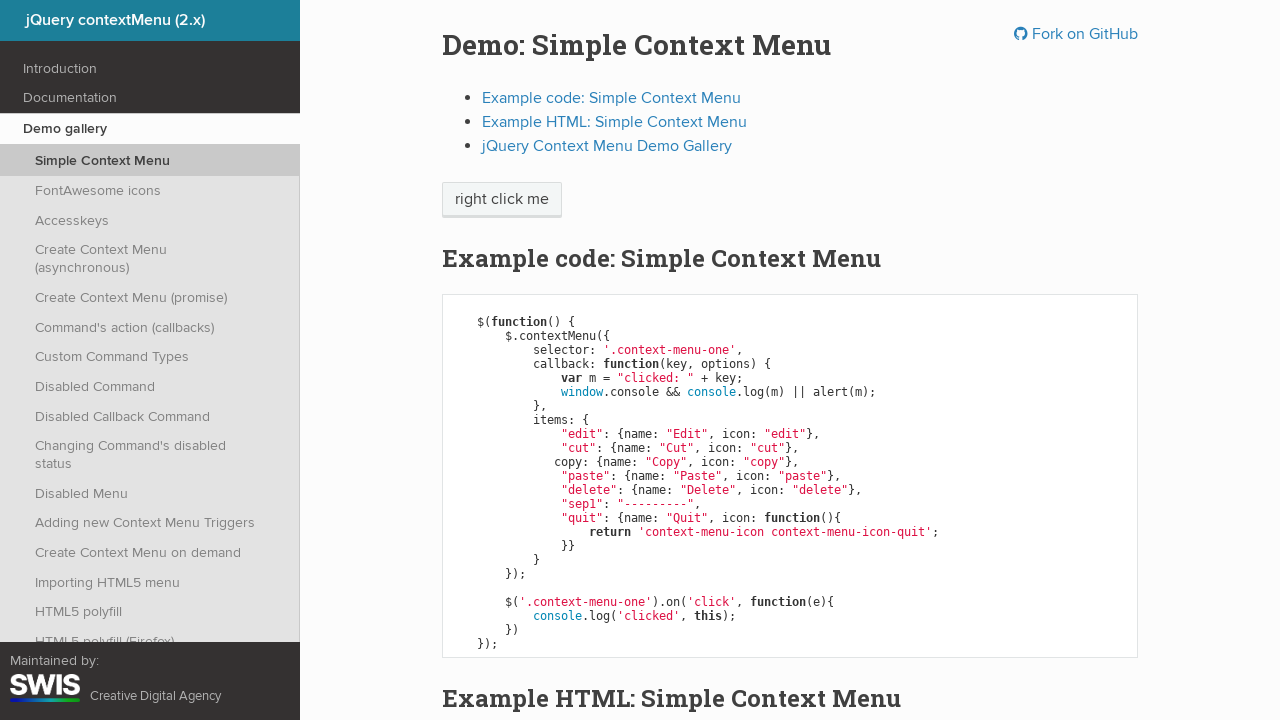